Validates that the reserve online message banner is displayed on the home page

Starting URL: https://www.partsource.ca/

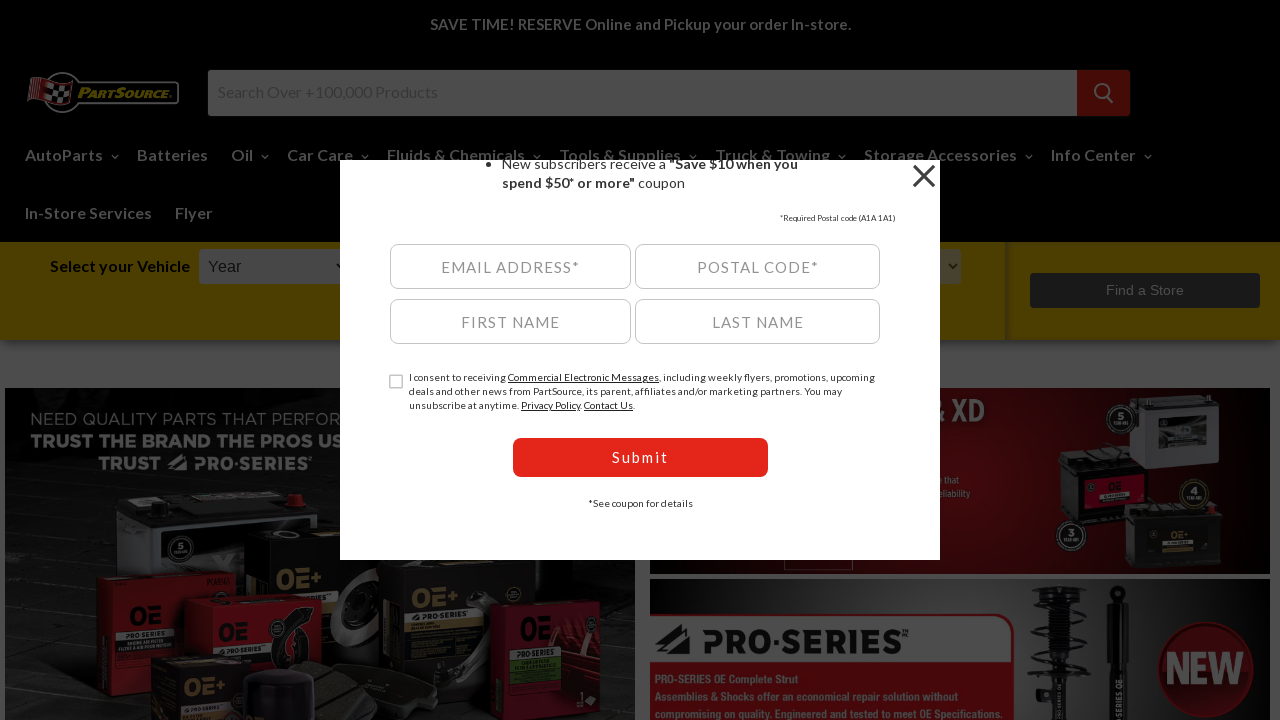

Waited for reserve online message banner to load
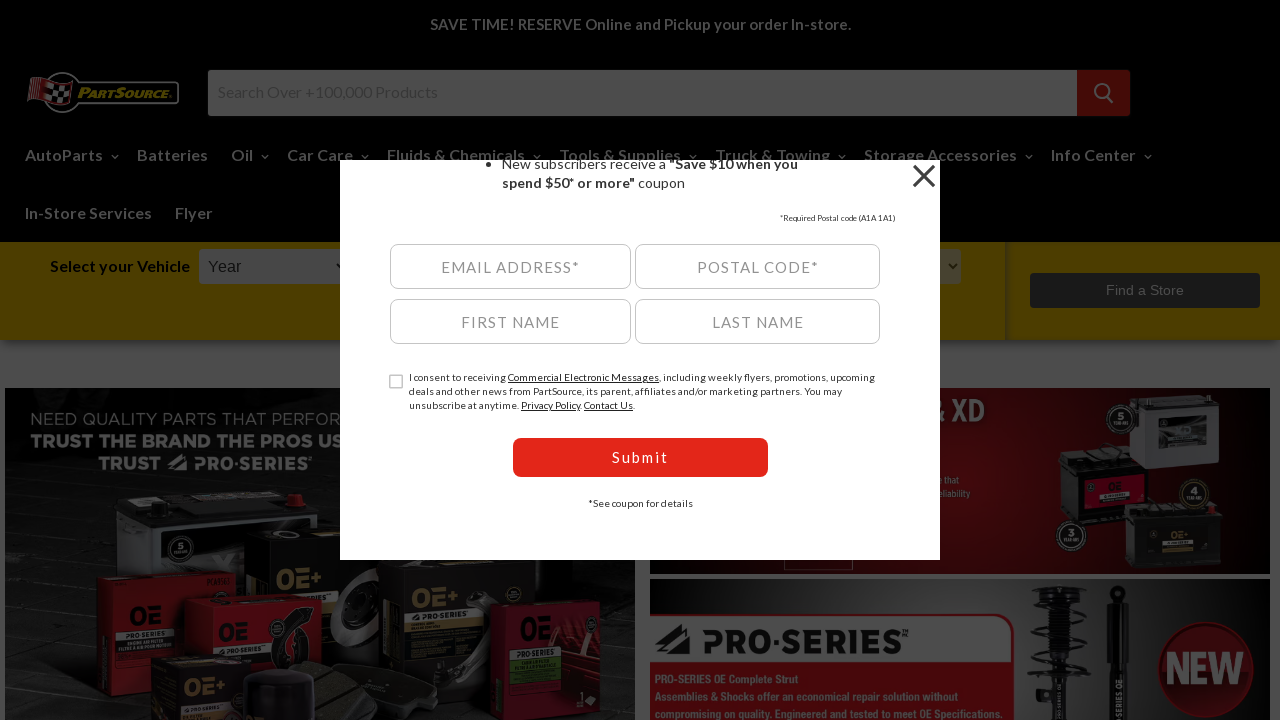

Verified reserve online message banner is visible on home page
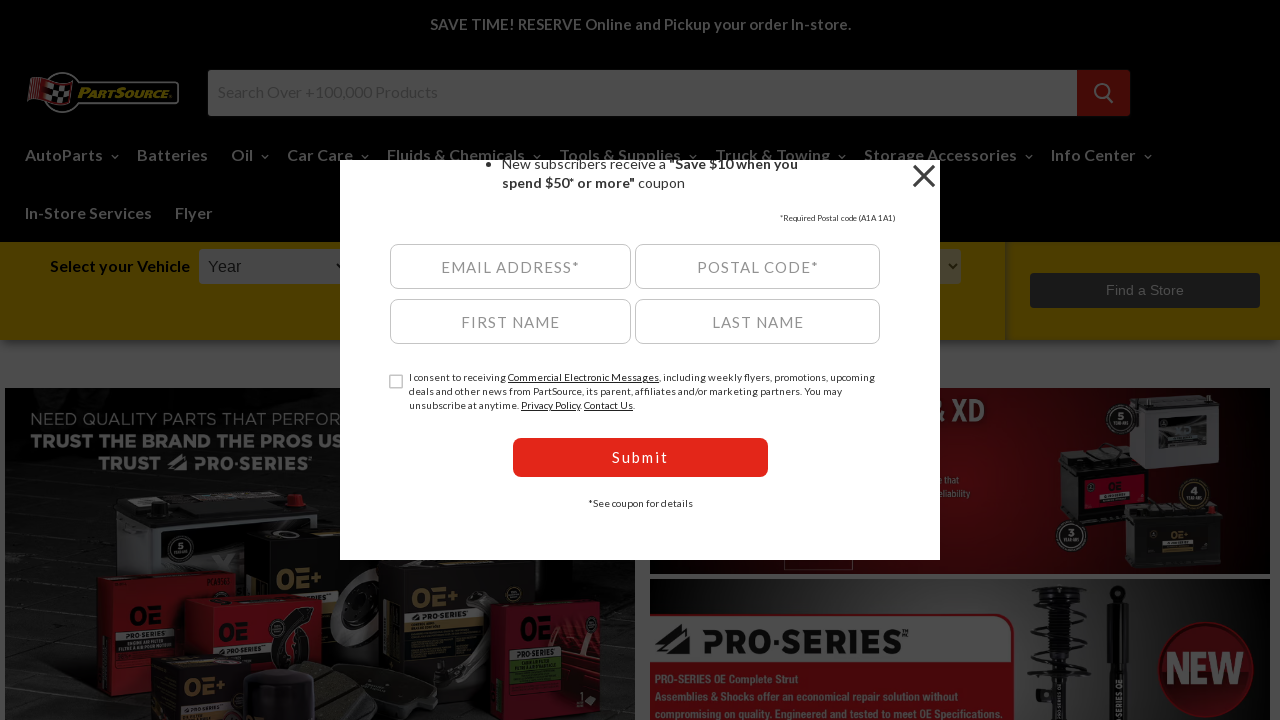

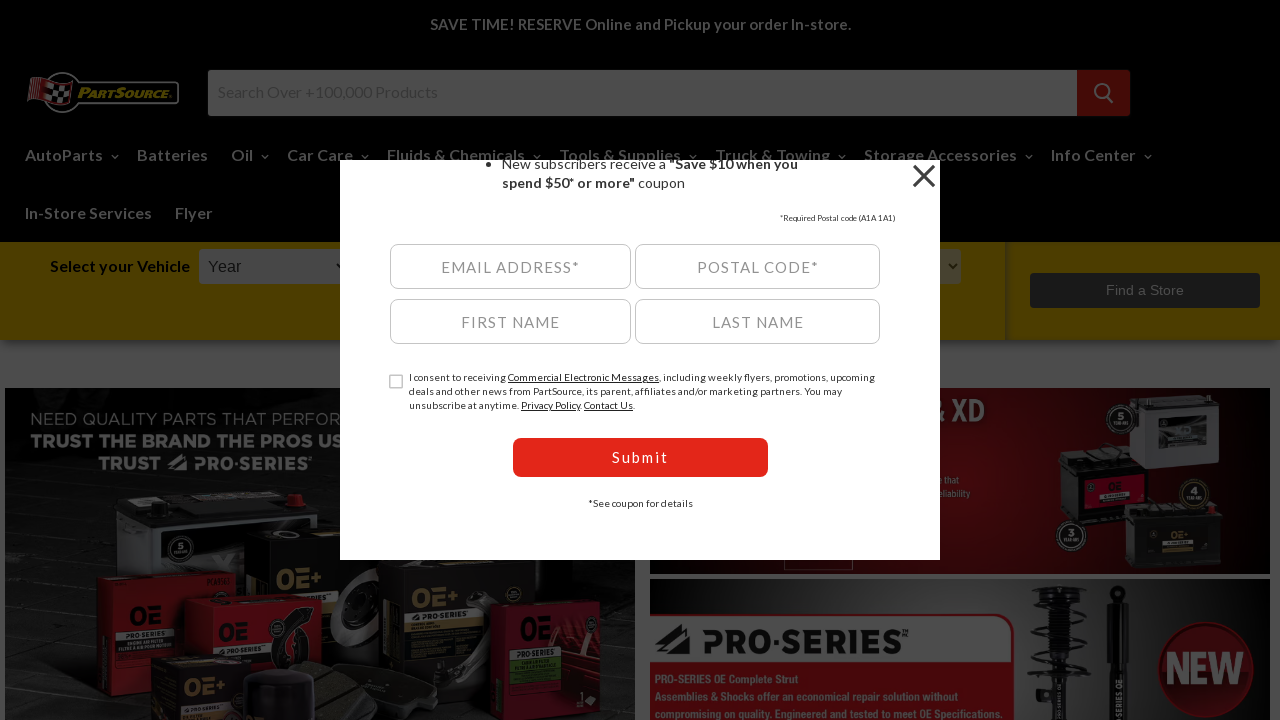